Adds two numbers displayed on the page and selects their sum from a dropdown menu

Starting URL: https://suninjuly.github.io/selects1.html

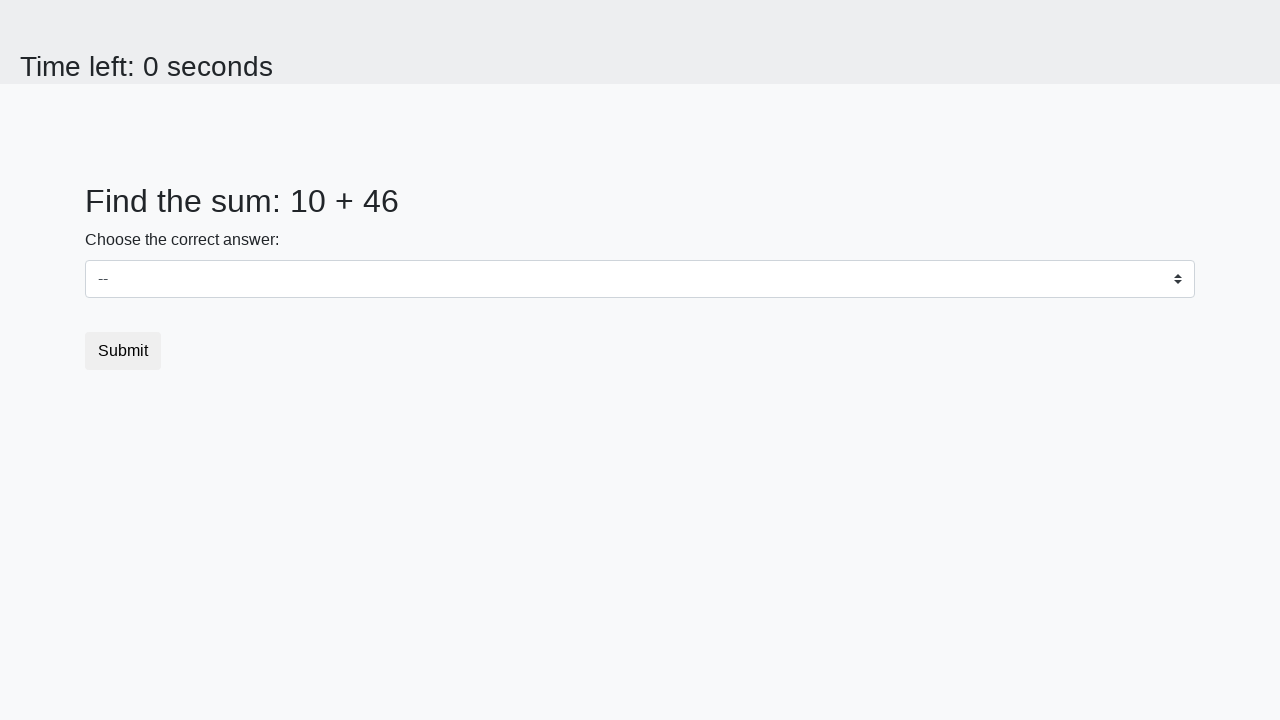

Located first number element (#num1)
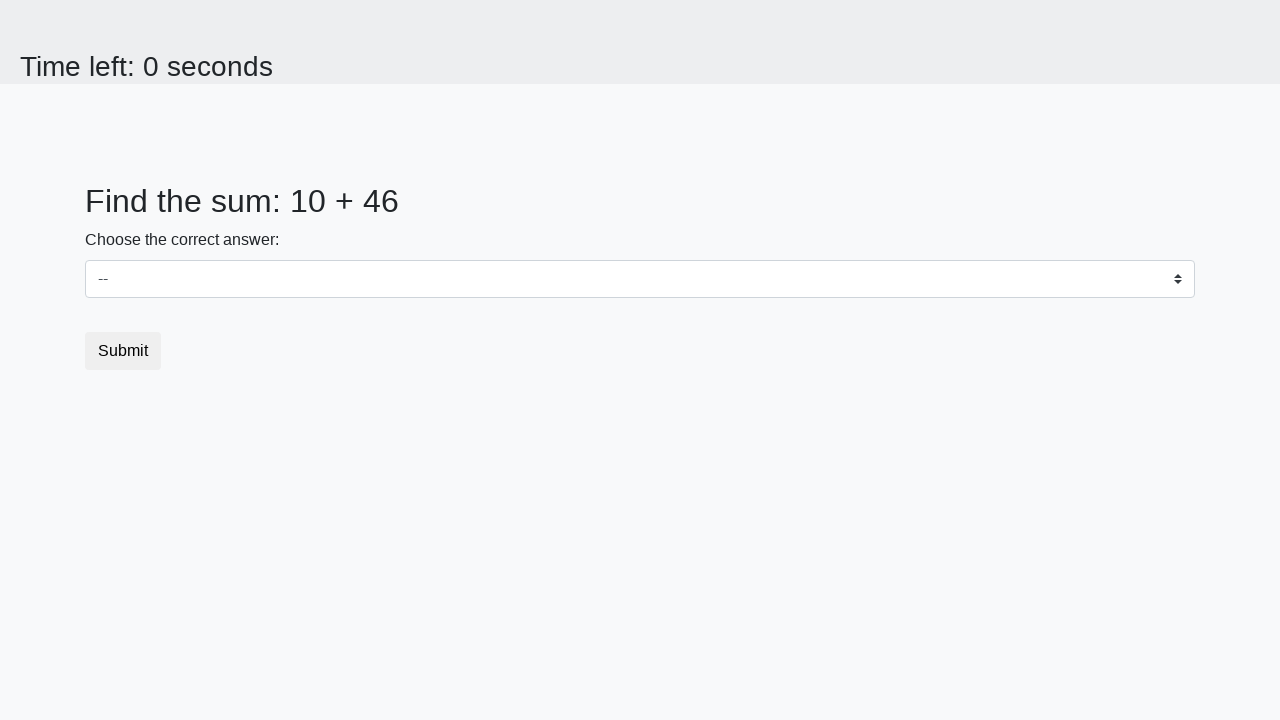

Extracted first number from element
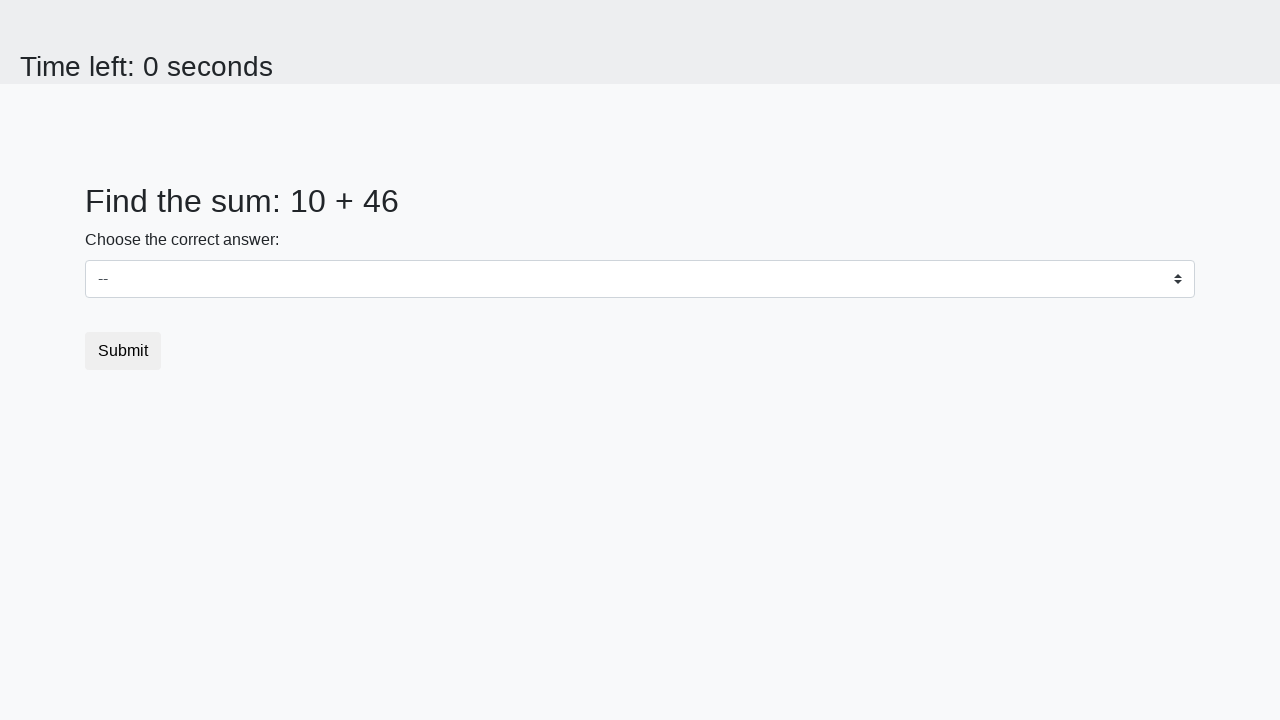

Located second number element (#num2)
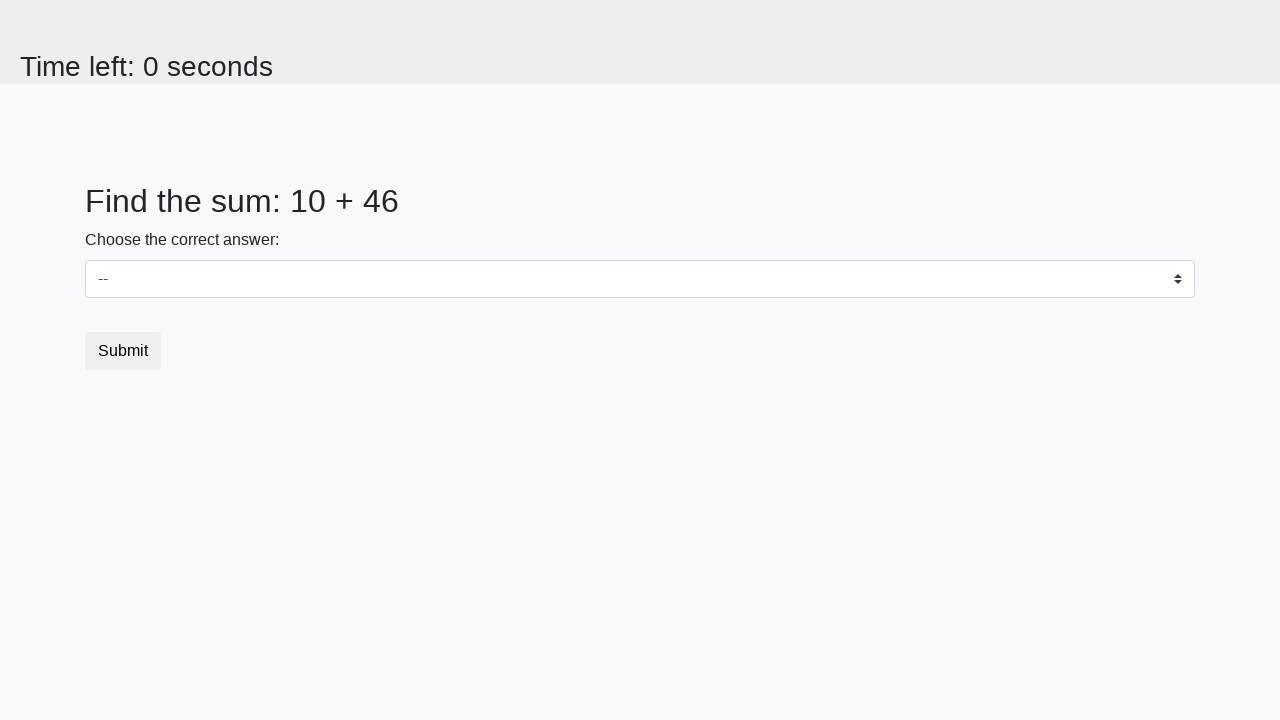

Extracted second number from element
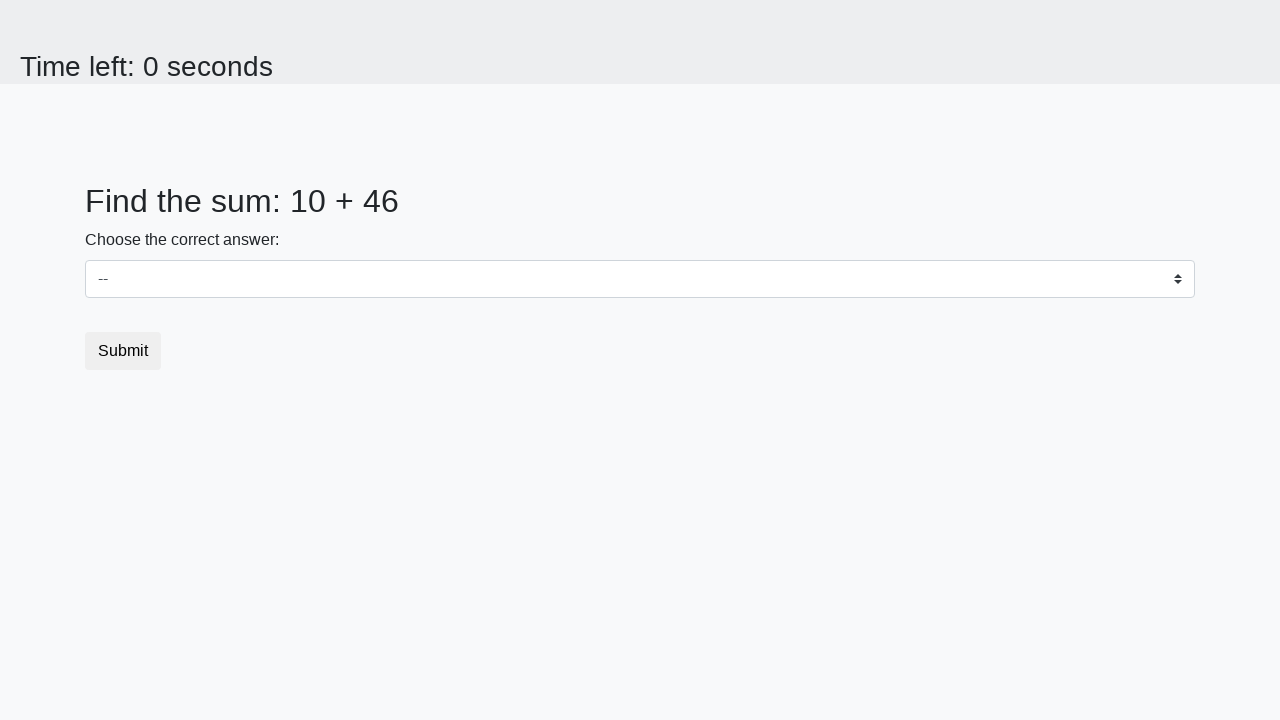

Selected sum (56) from dropdown menu on #dropdown
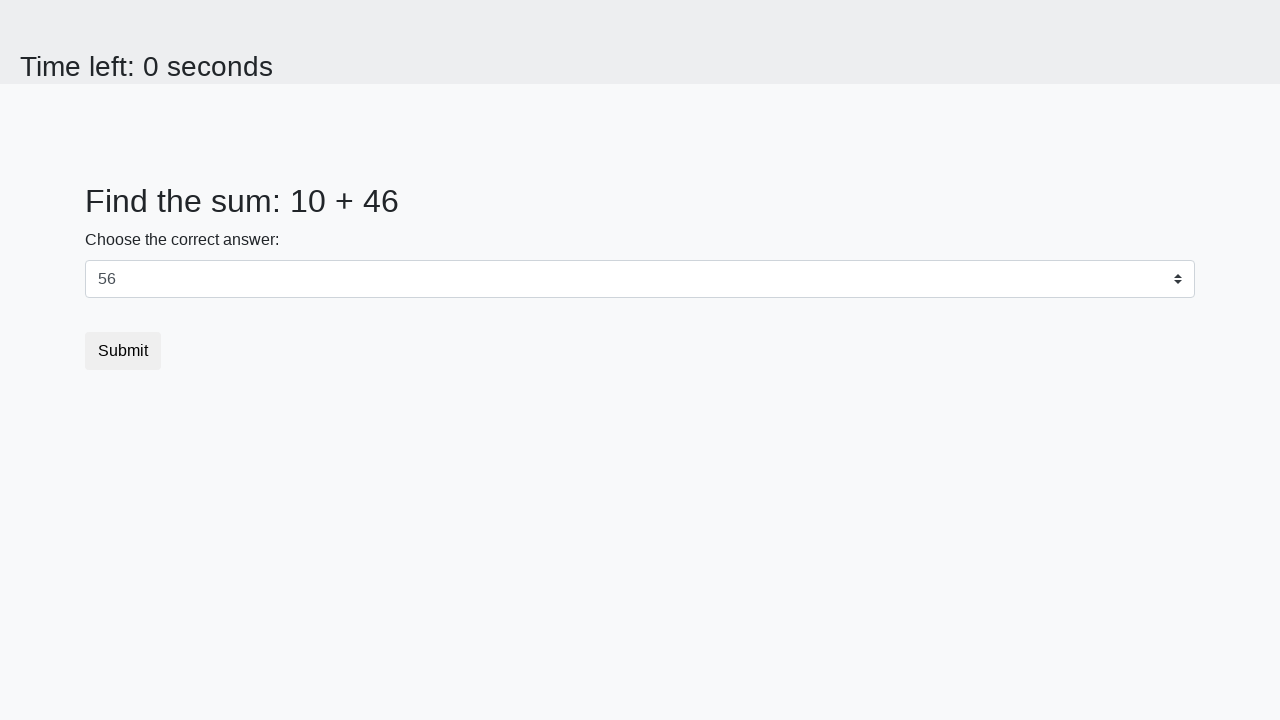

Clicked submit button to complete the form at (123, 351) on [type="submit"]
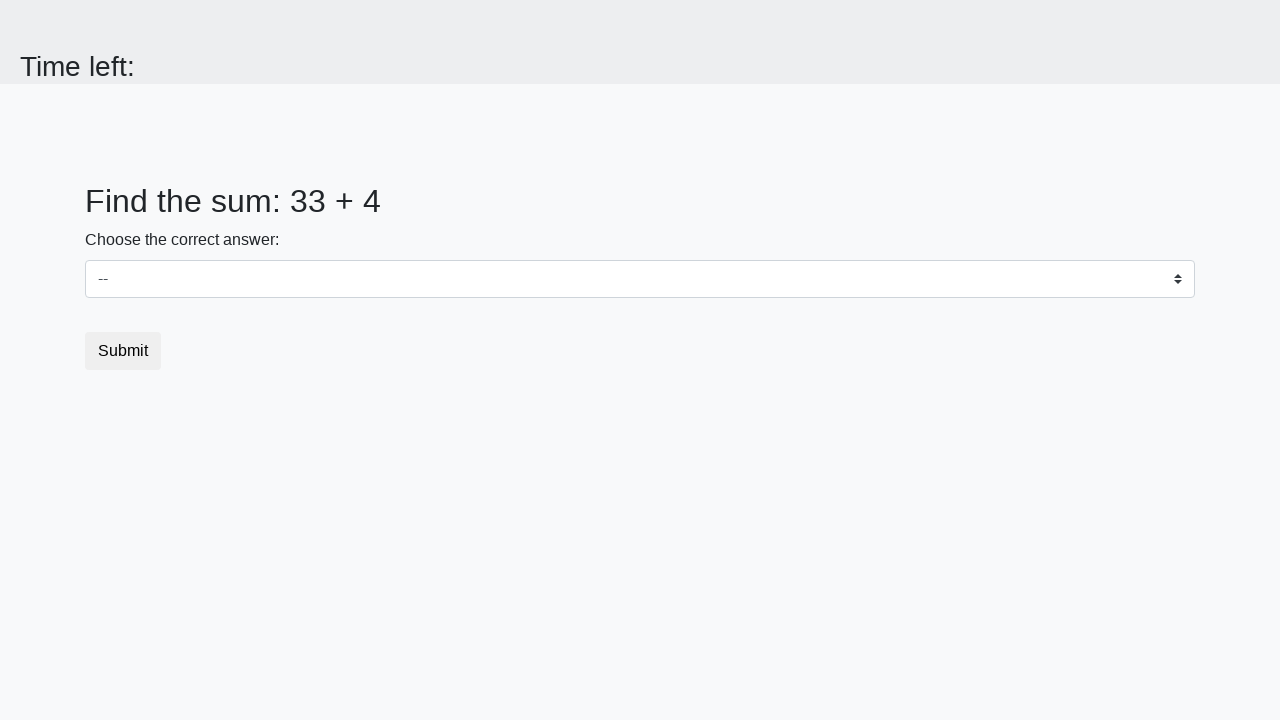

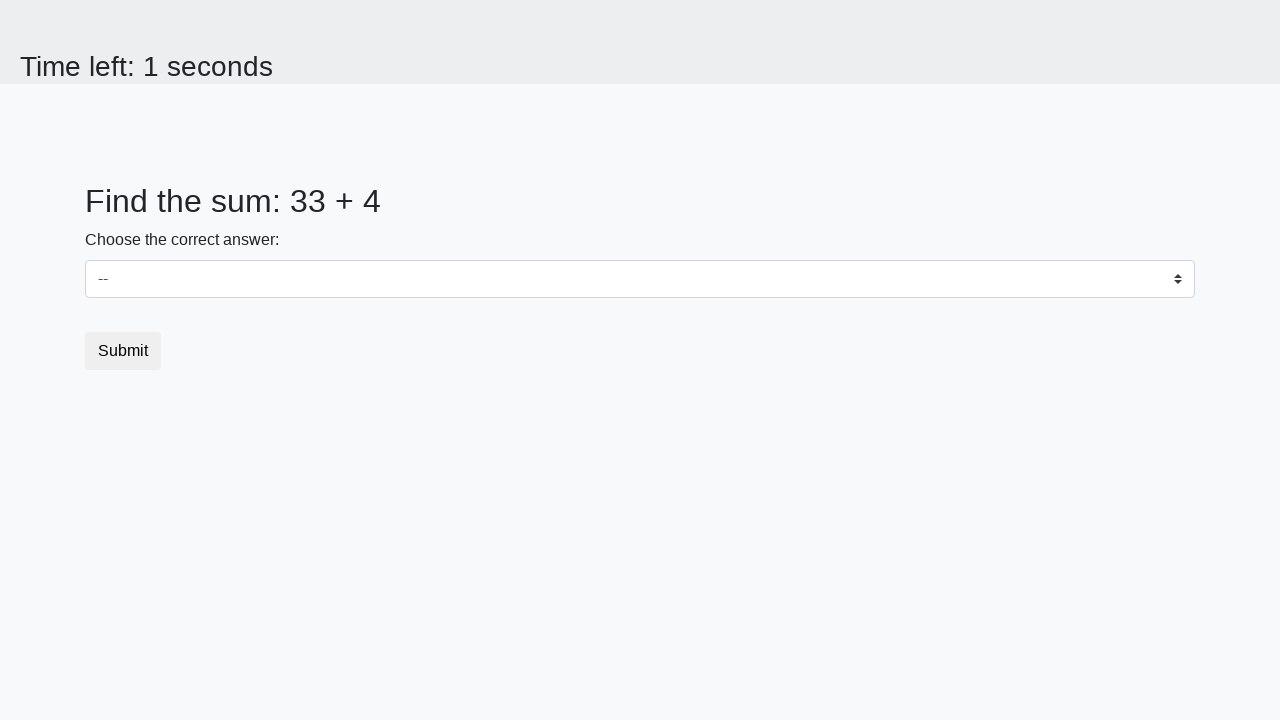